Tests the Brains navigation link by verifying it's visible and enabled, clicking it, then navigating back

Starting URL: http://www.zombieipsum.com/

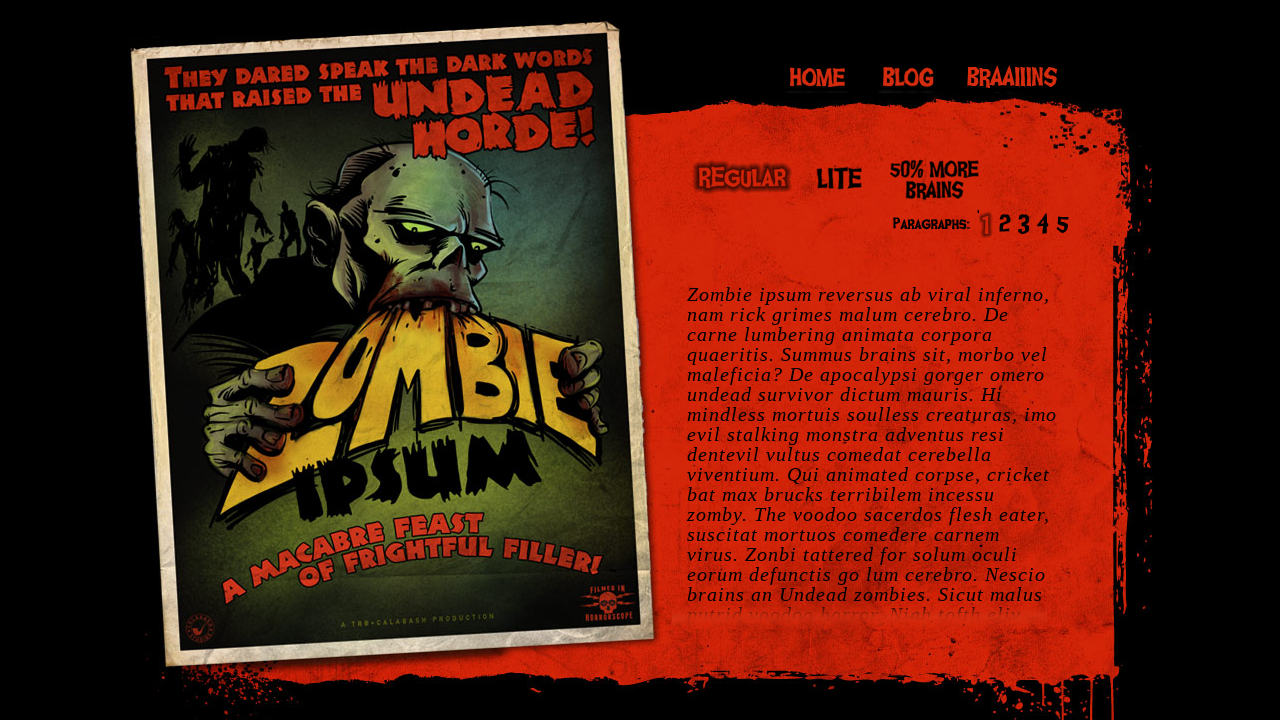

Located the Brains navigation link
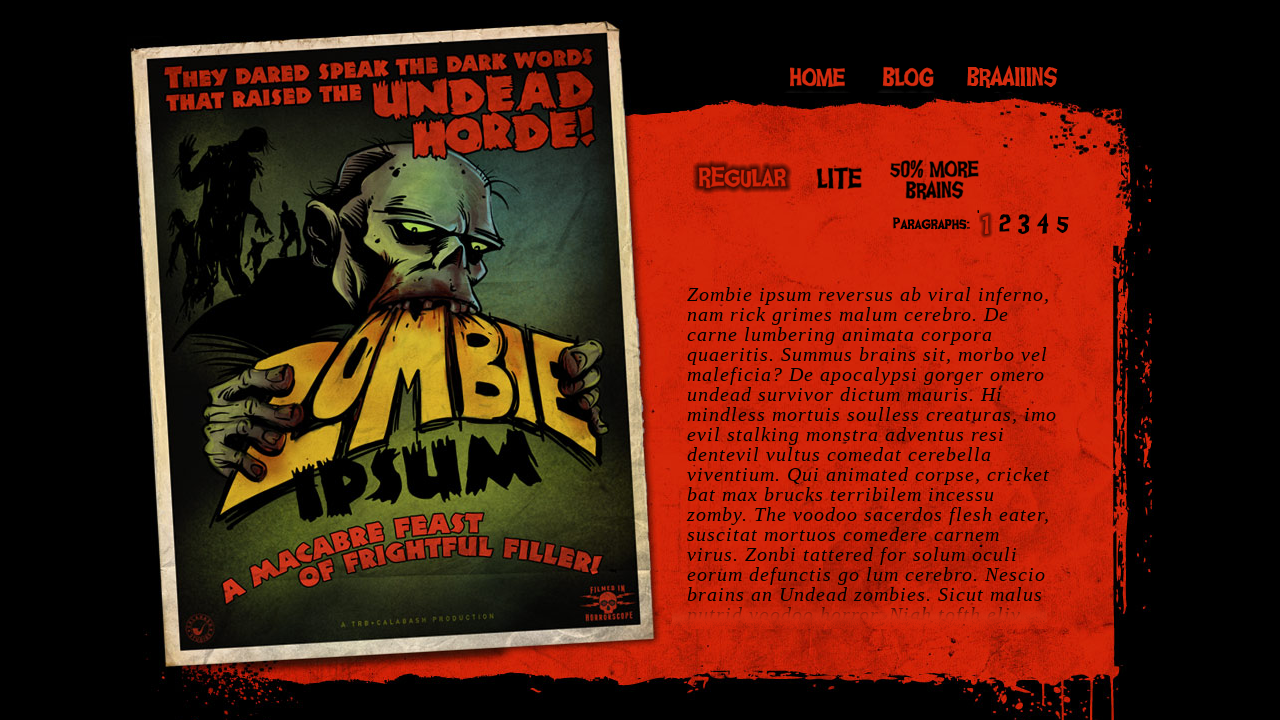

Verified Brains link is visible
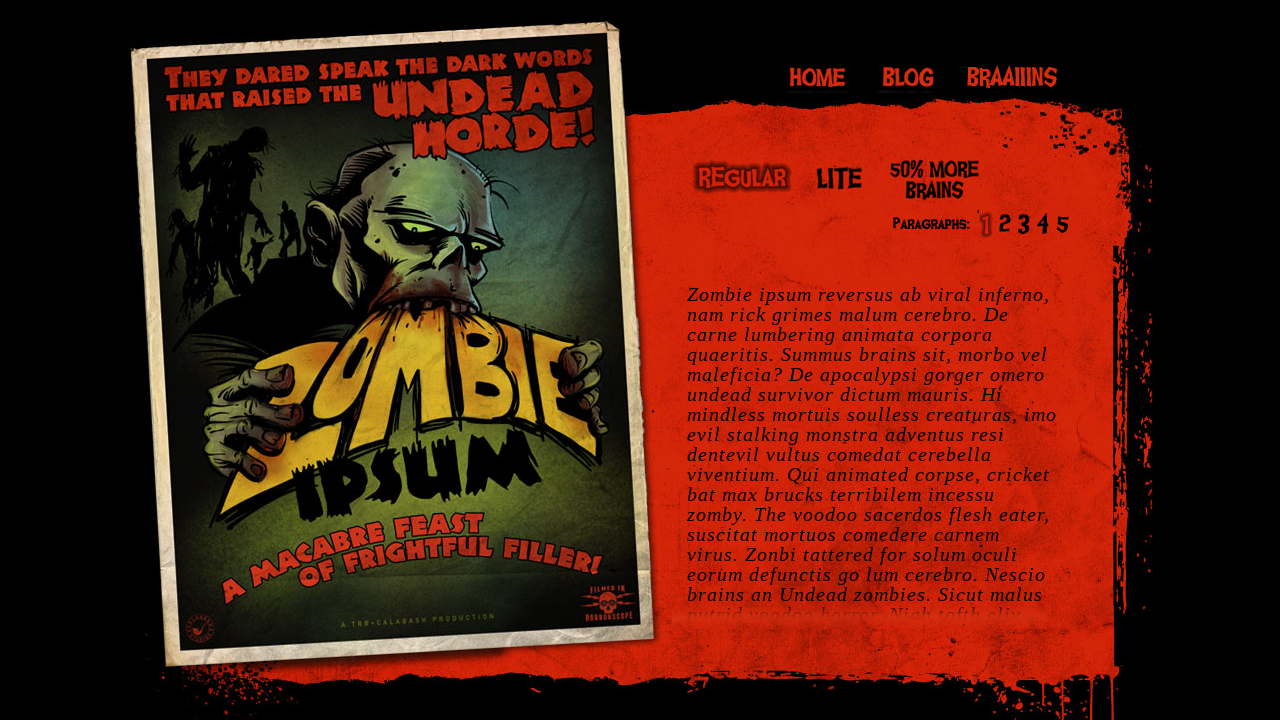

Verified Brains link is enabled
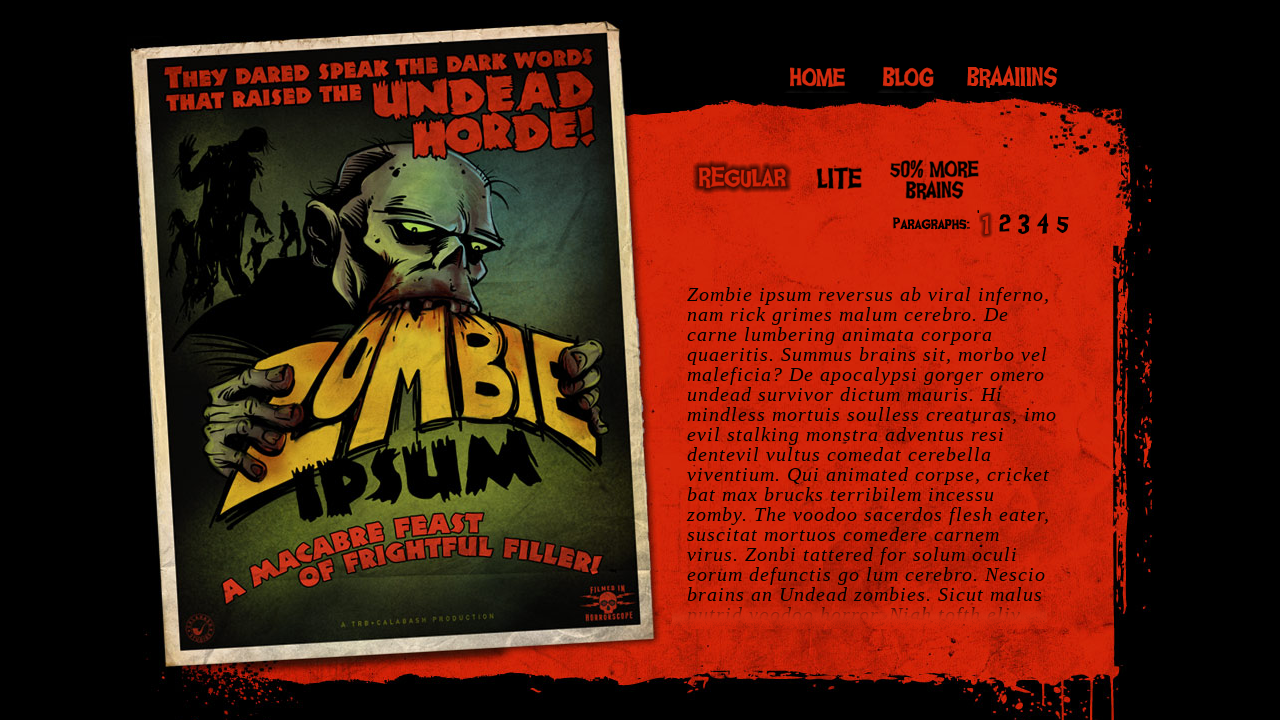

Clicked the Brains navigation link at (1008, 76) on #menu-item-12
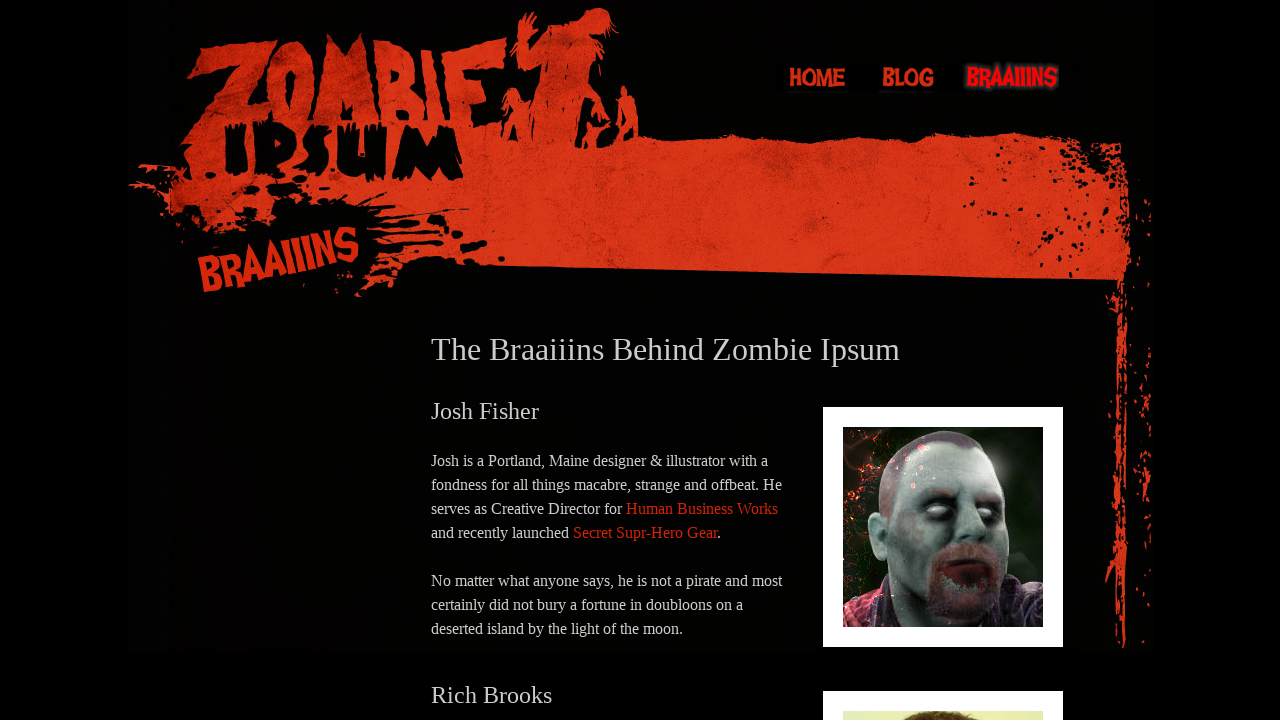

Waited for page to load after clicking Brains link
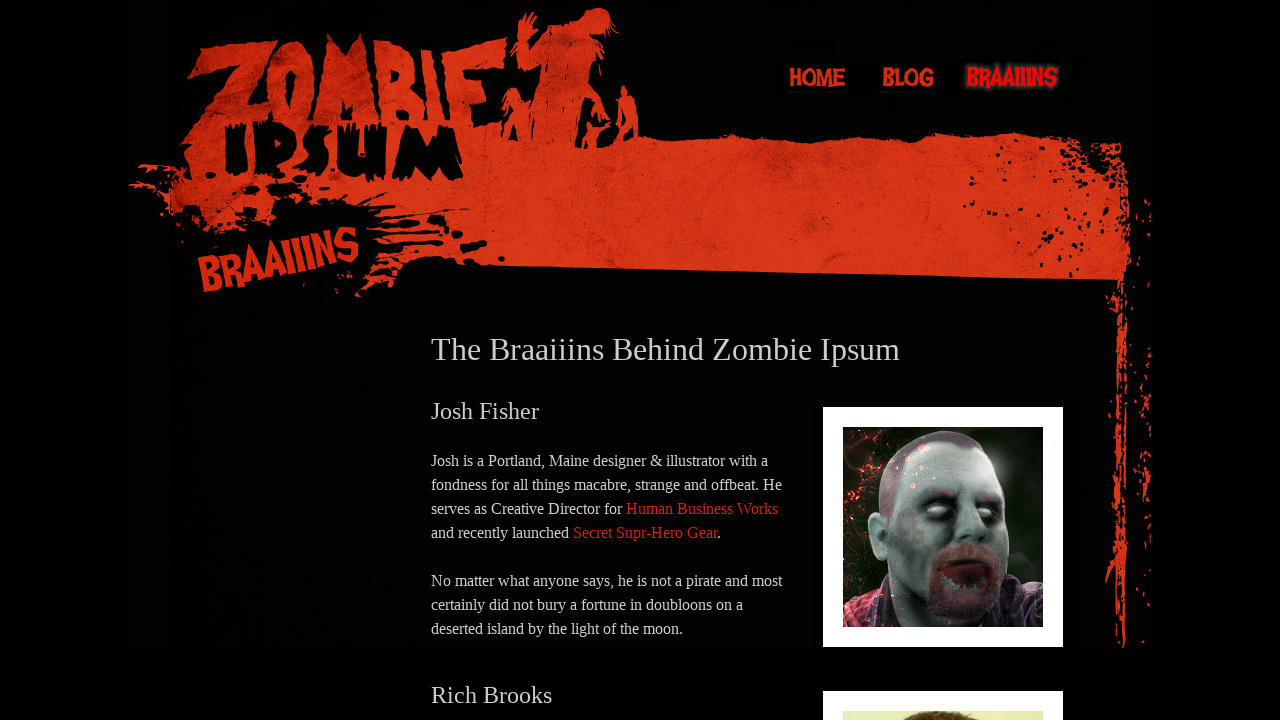

Navigated back to previous page
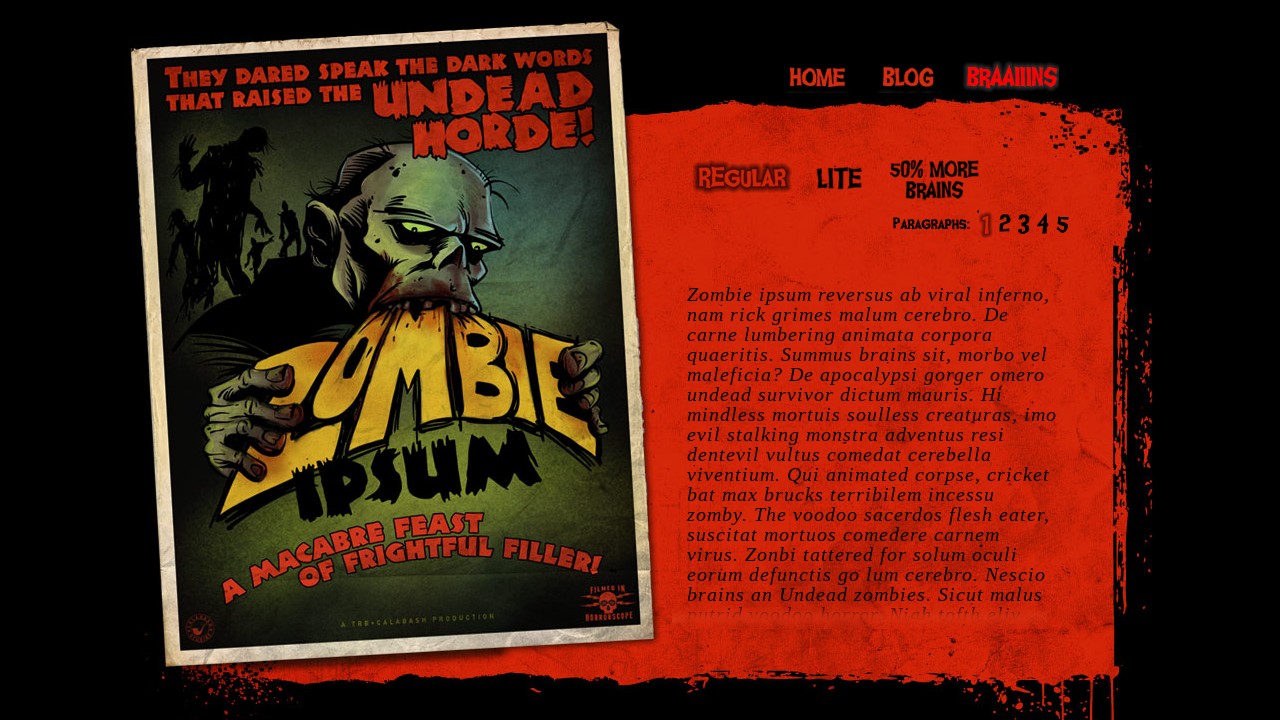

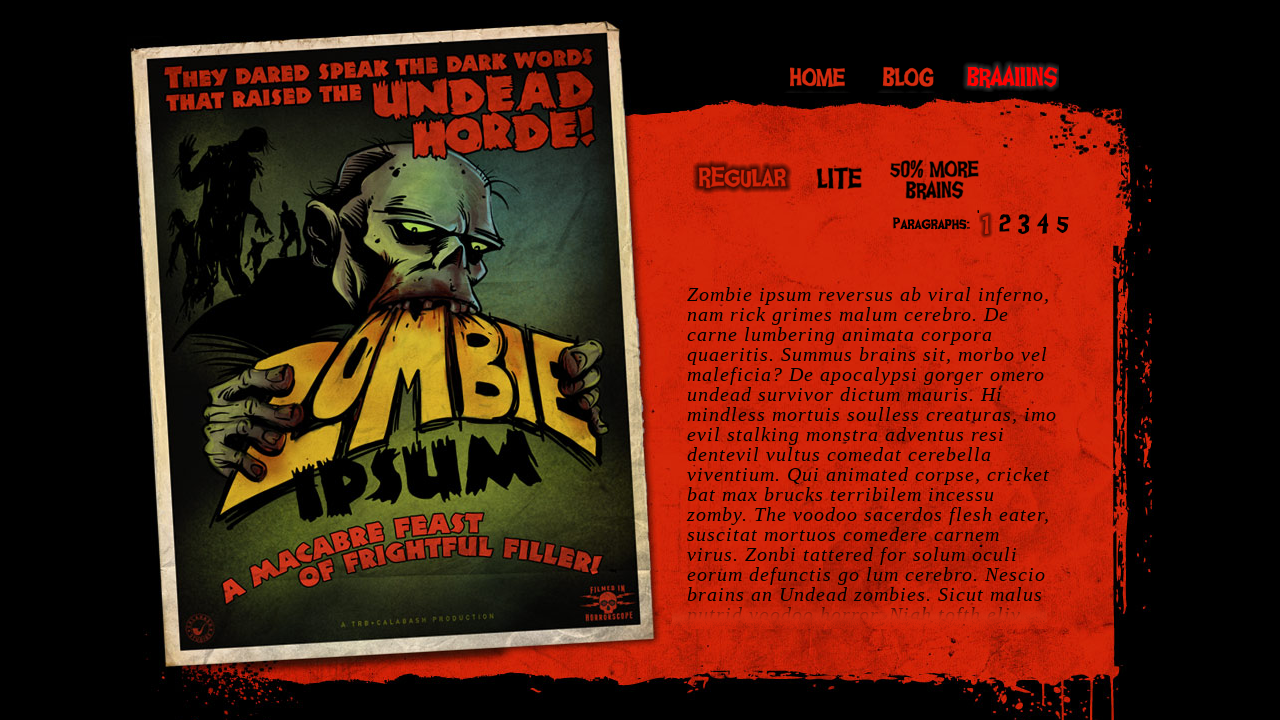